Navigates to Tutorialspoint Selenium practice page and clicks on a primary button while locating various form elements

Starting URL: https://www.tutorialspoint.com/selenium/practice/selenium_automation_practice.php

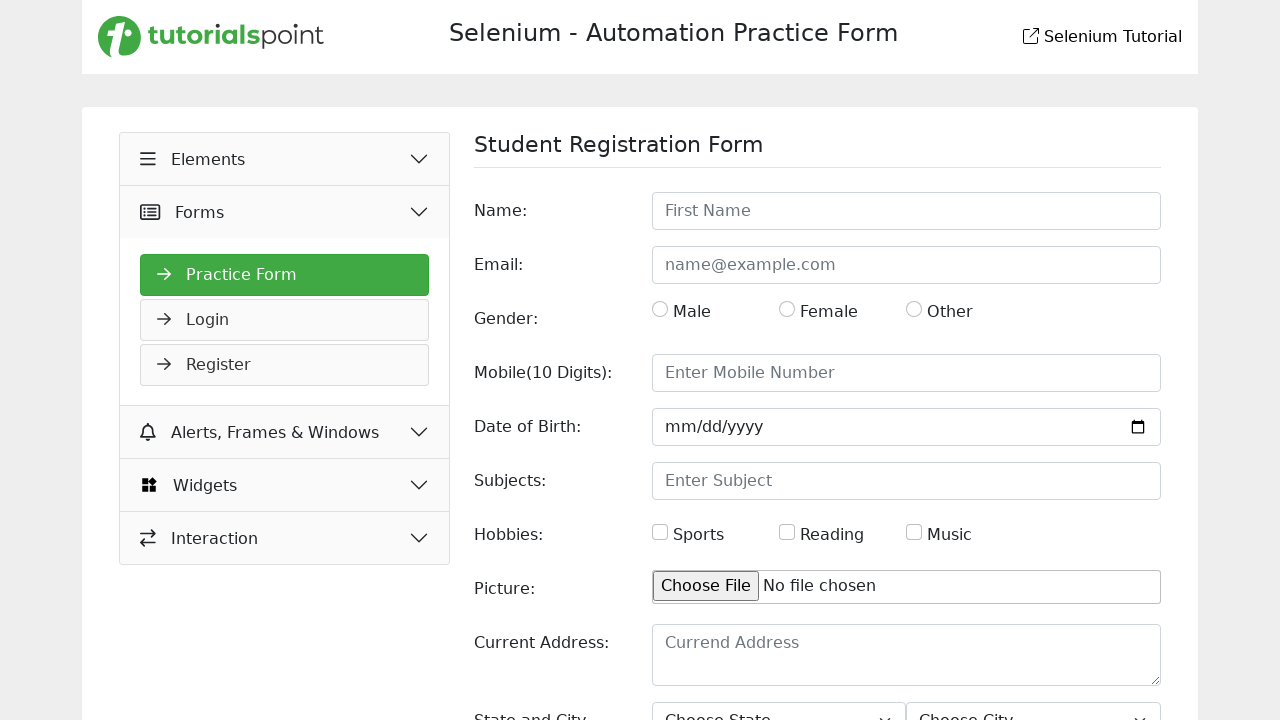

Navigated to Tutorialspoint Selenium practice page
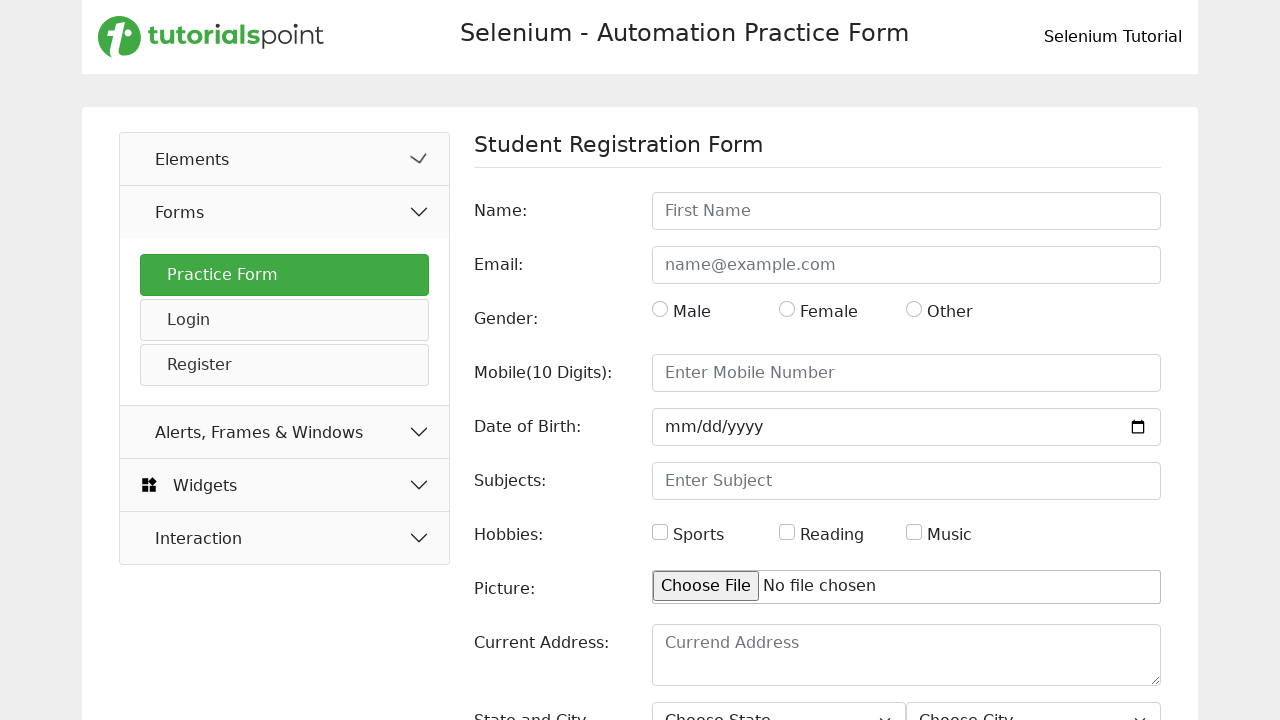

Located form label element
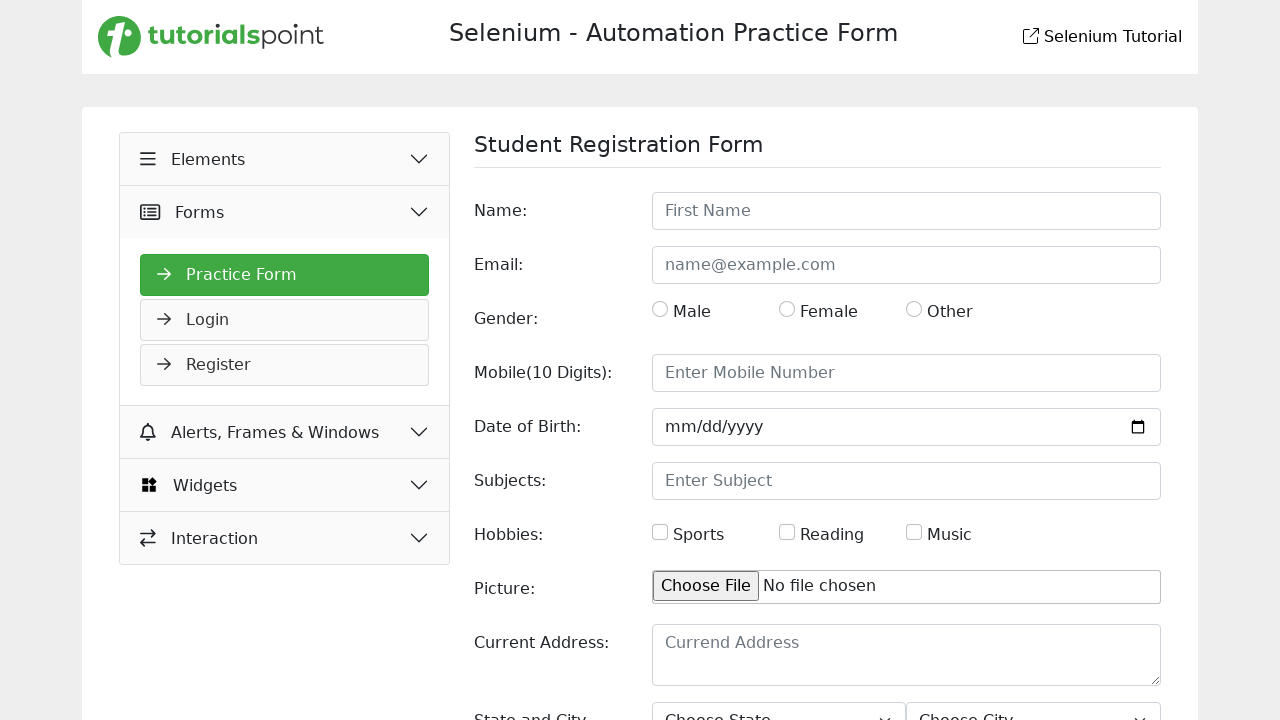

Located header element
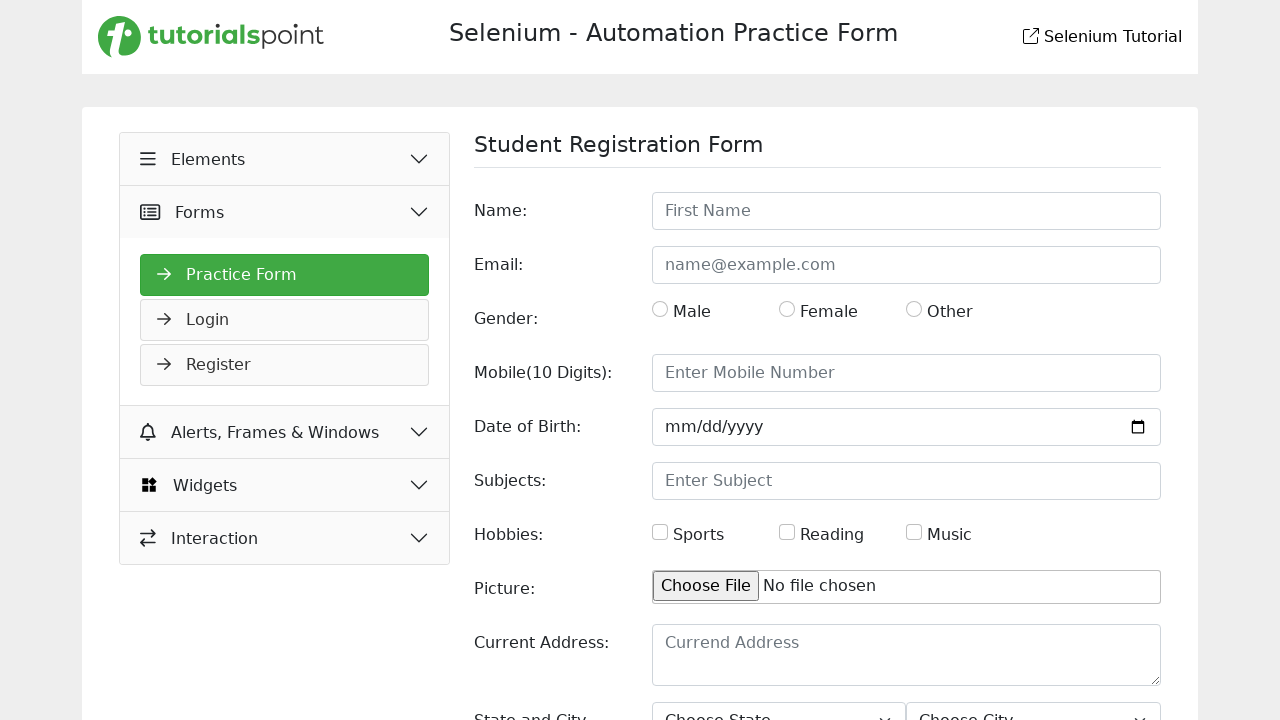

Clicked the primary button at (1126, 621) on .btn-primary
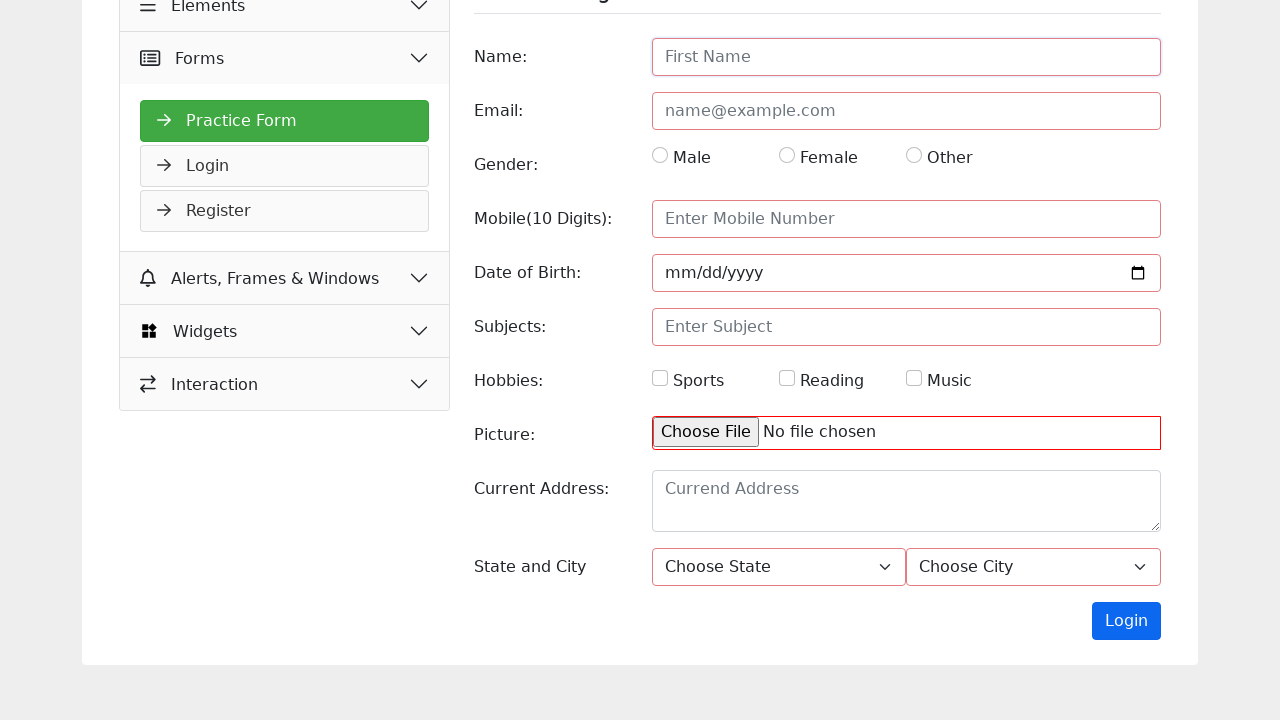

Form label became visible after button click
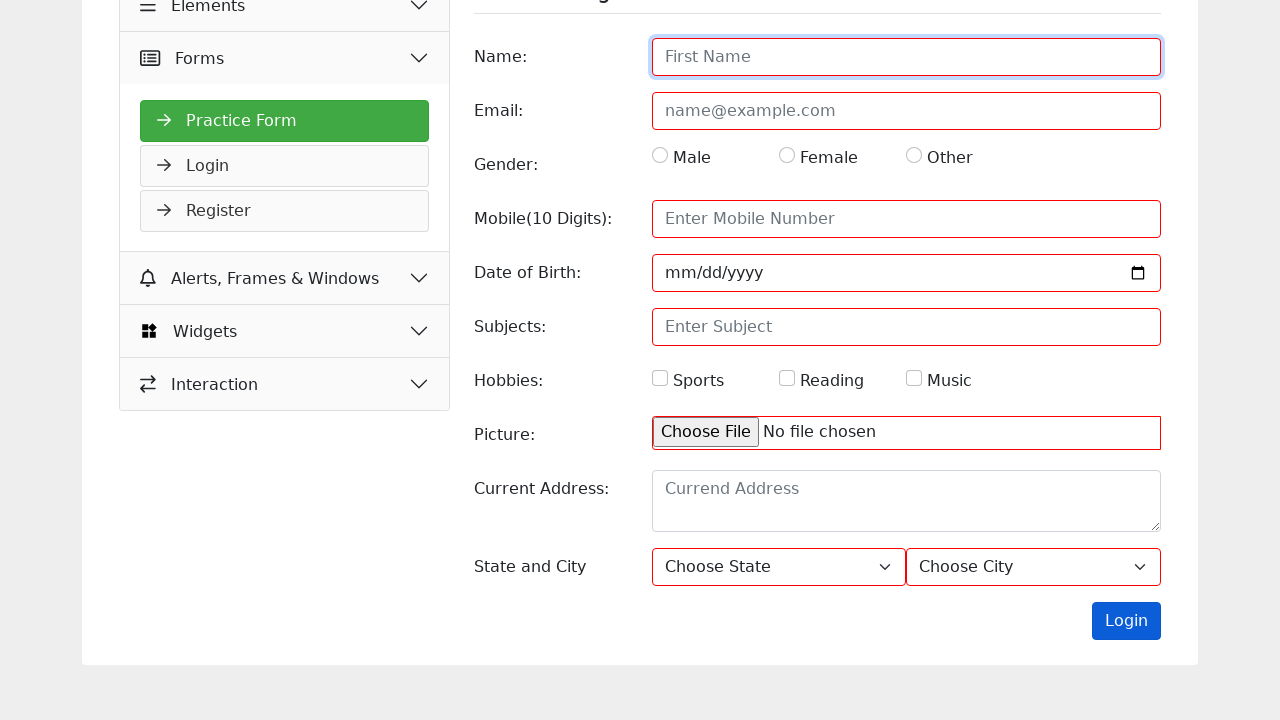

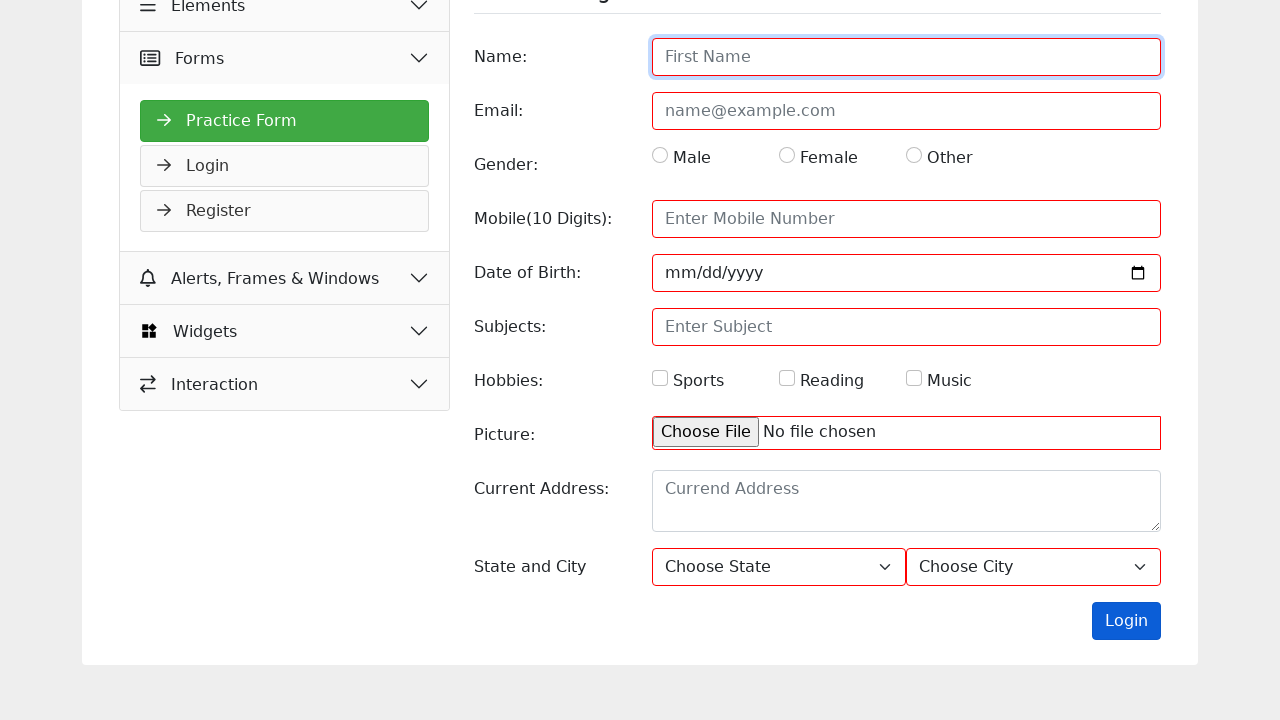